Tests JavaScript prompt dialog by clicking the prompt button, entering text, and verifying the result

Starting URL: http://practice.cydeo.com/javascript_alerts

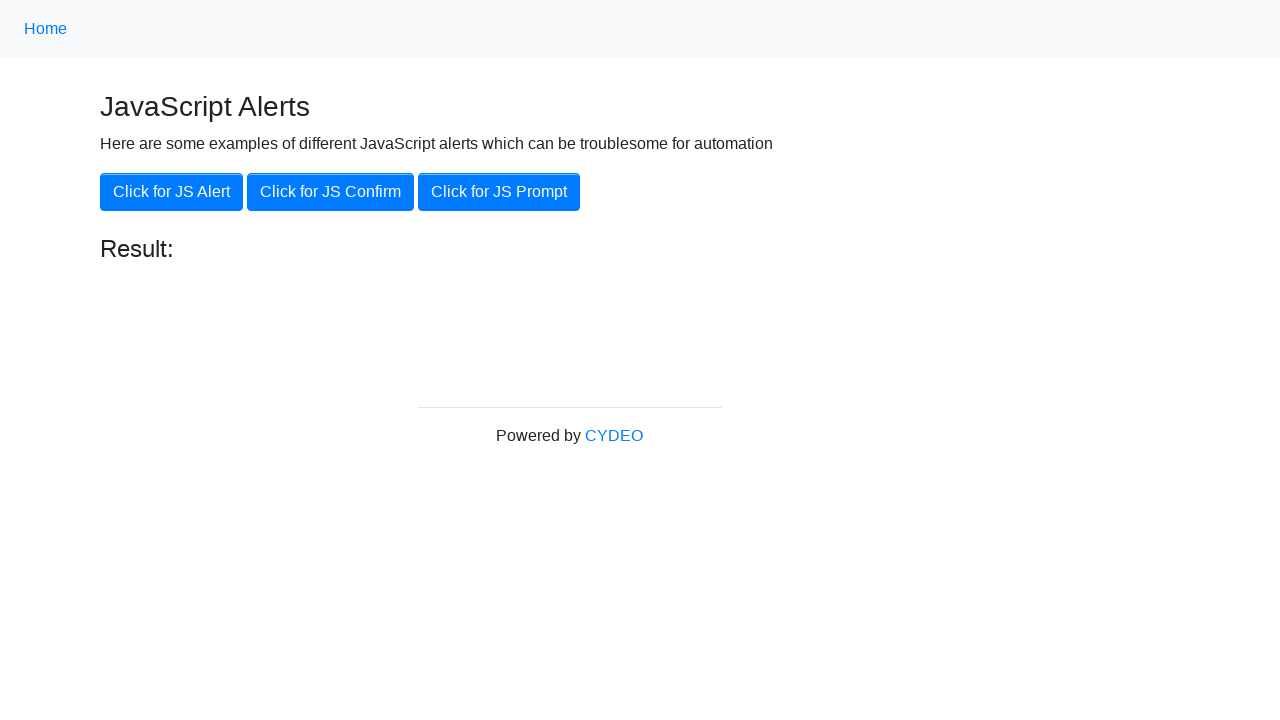

Set up dialog handler to accept prompt with 'hello'
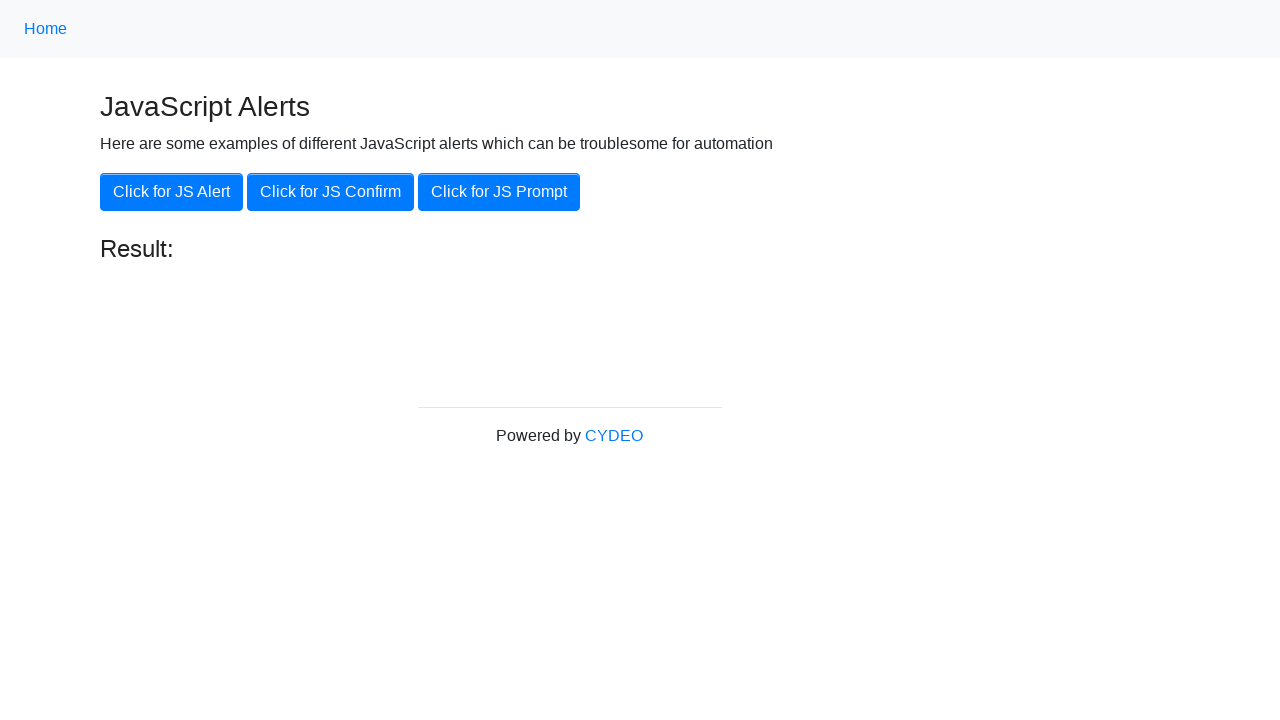

Clicked the 'Click for JS Prompt' button at (499, 192) on xpath=//button[.='Click for JS Prompt']
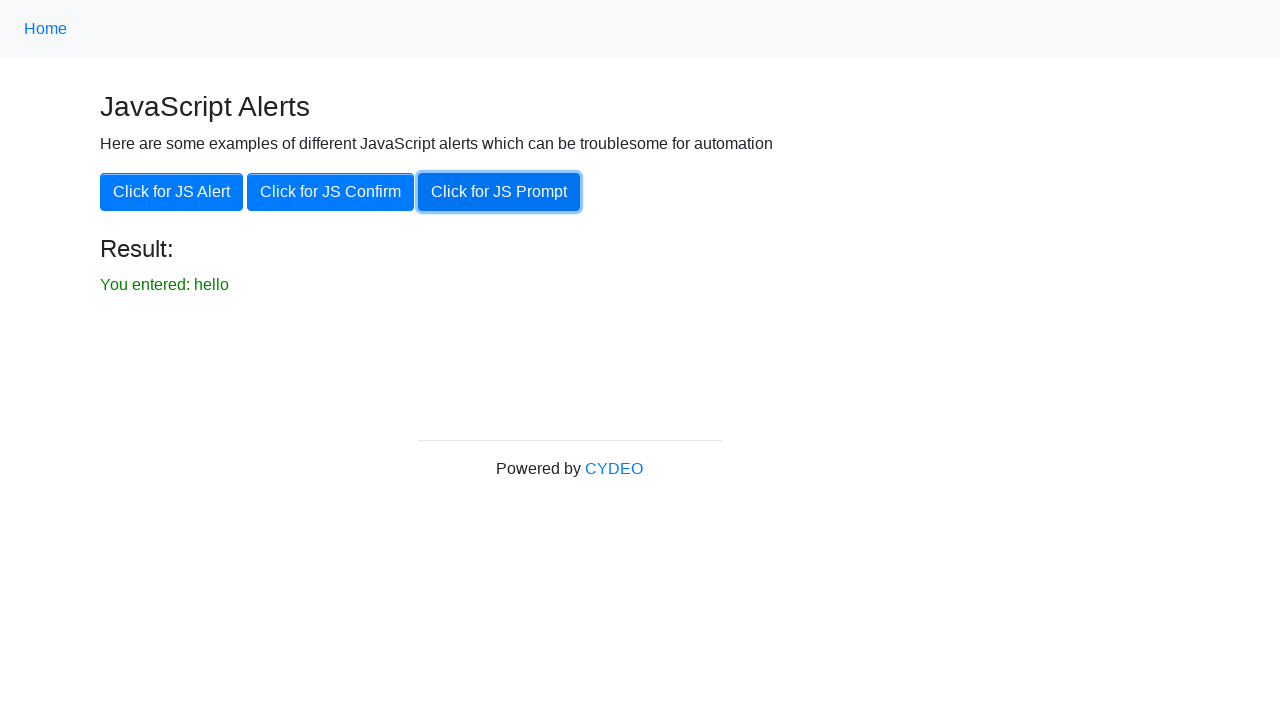

Result text element loaded and verified
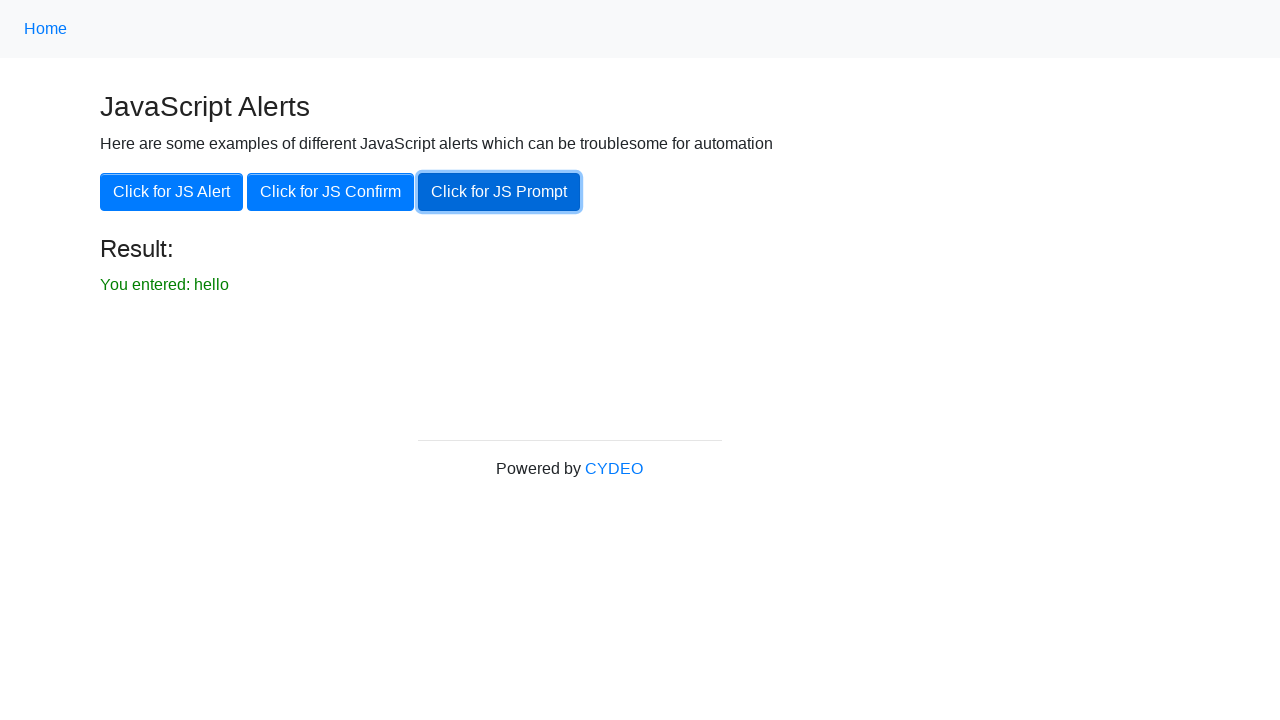

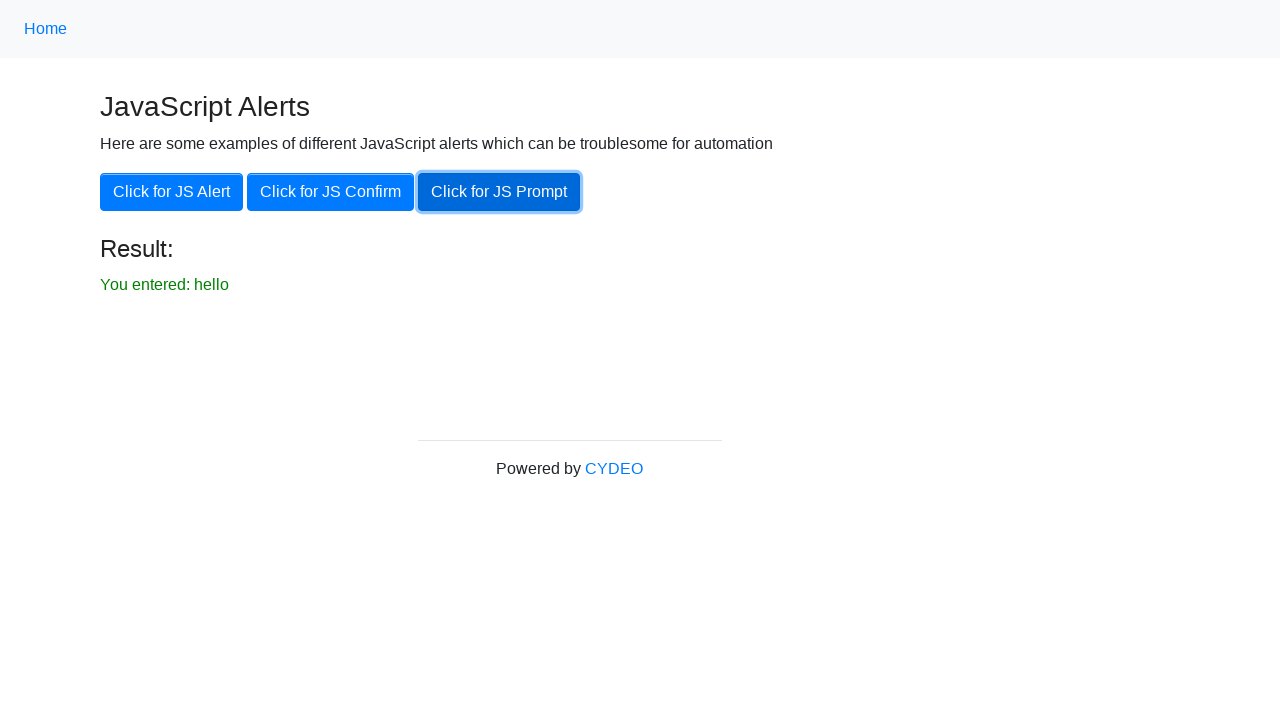